Tests that new todo items are appended to the bottom of the list by creating 3 items and verifying the count displays correctly

Starting URL: https://demo.playwright.dev/todomvc

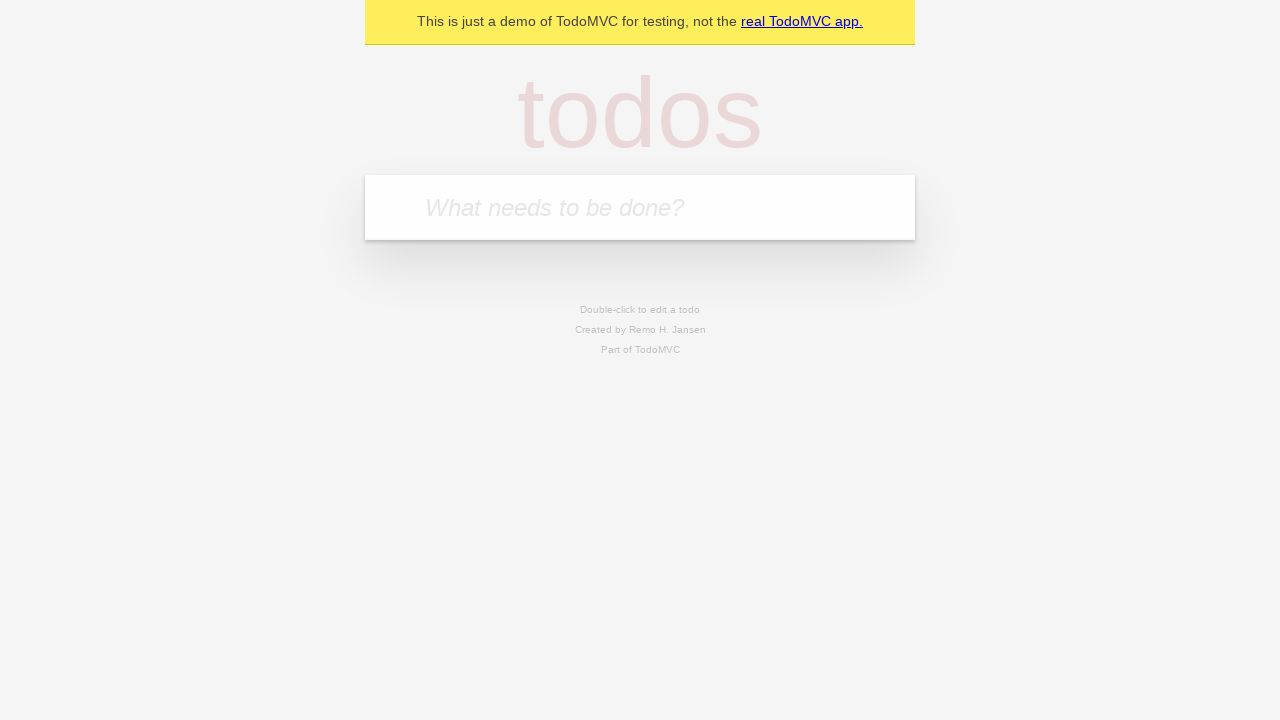

Navigated to TodoMVC demo page
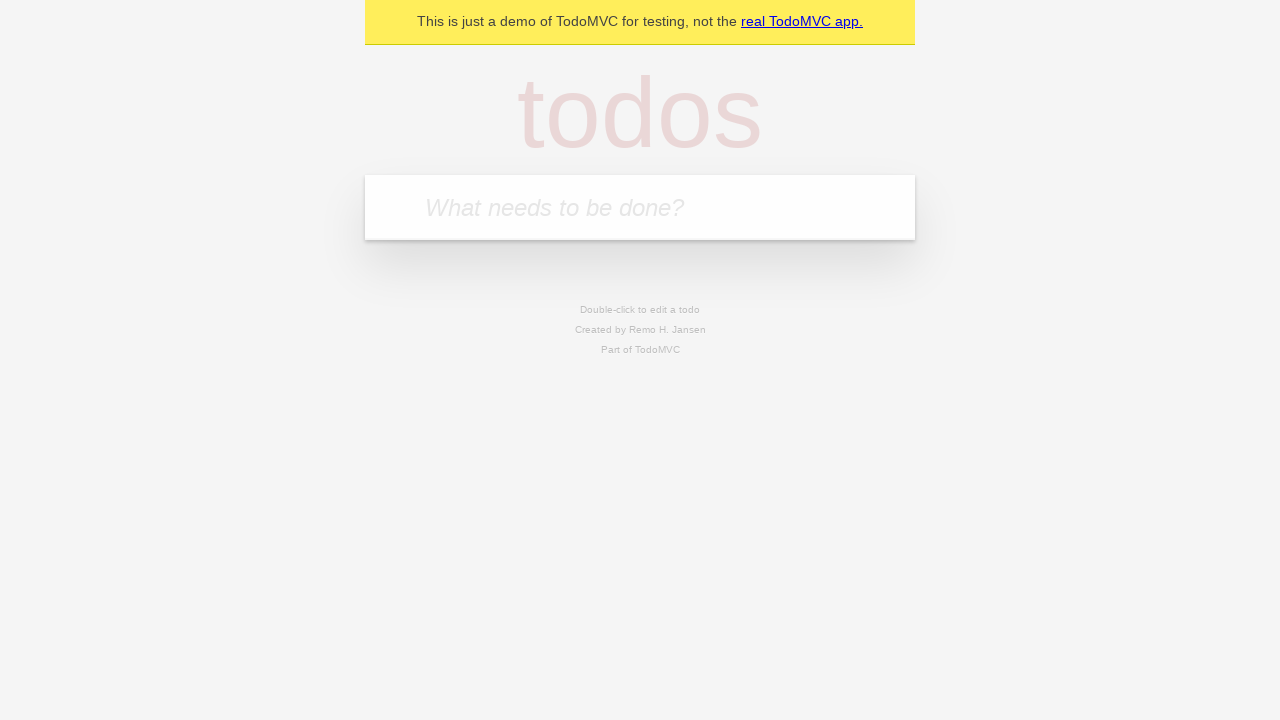

Located new todo input field
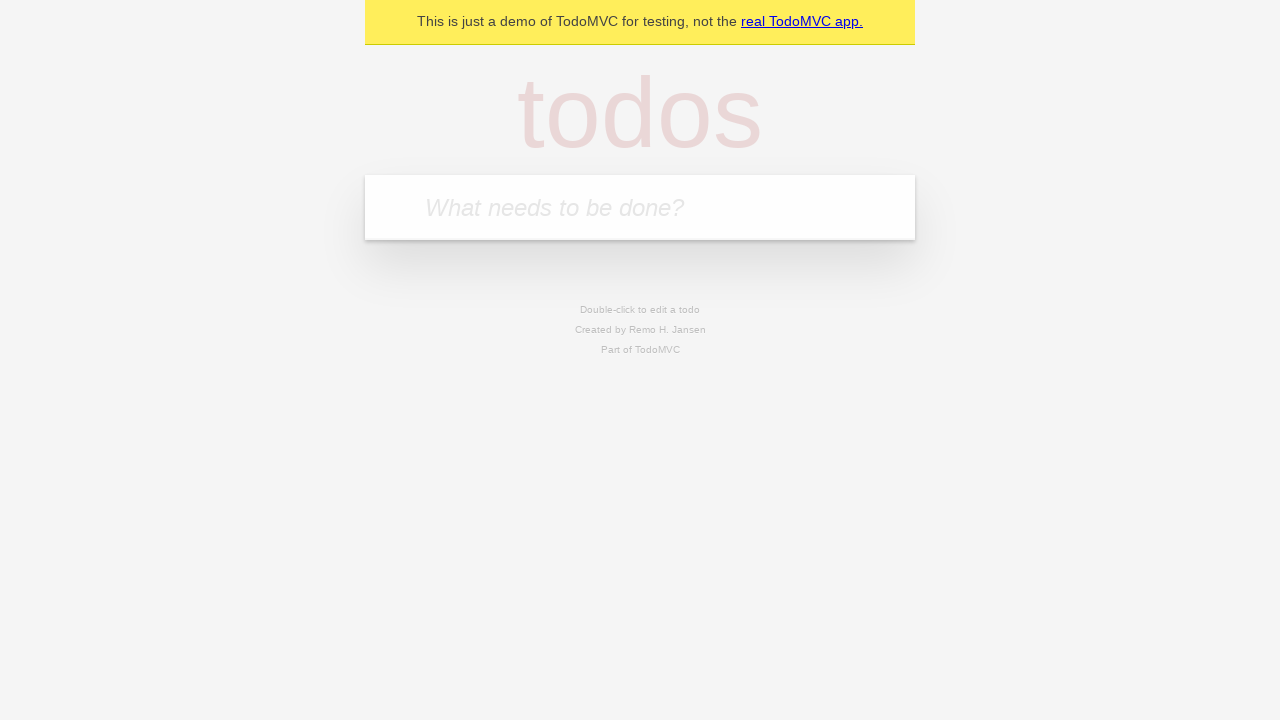

Filled input with 'buy some cheese' on internal:attr=[placeholder="What needs to be done?"i]
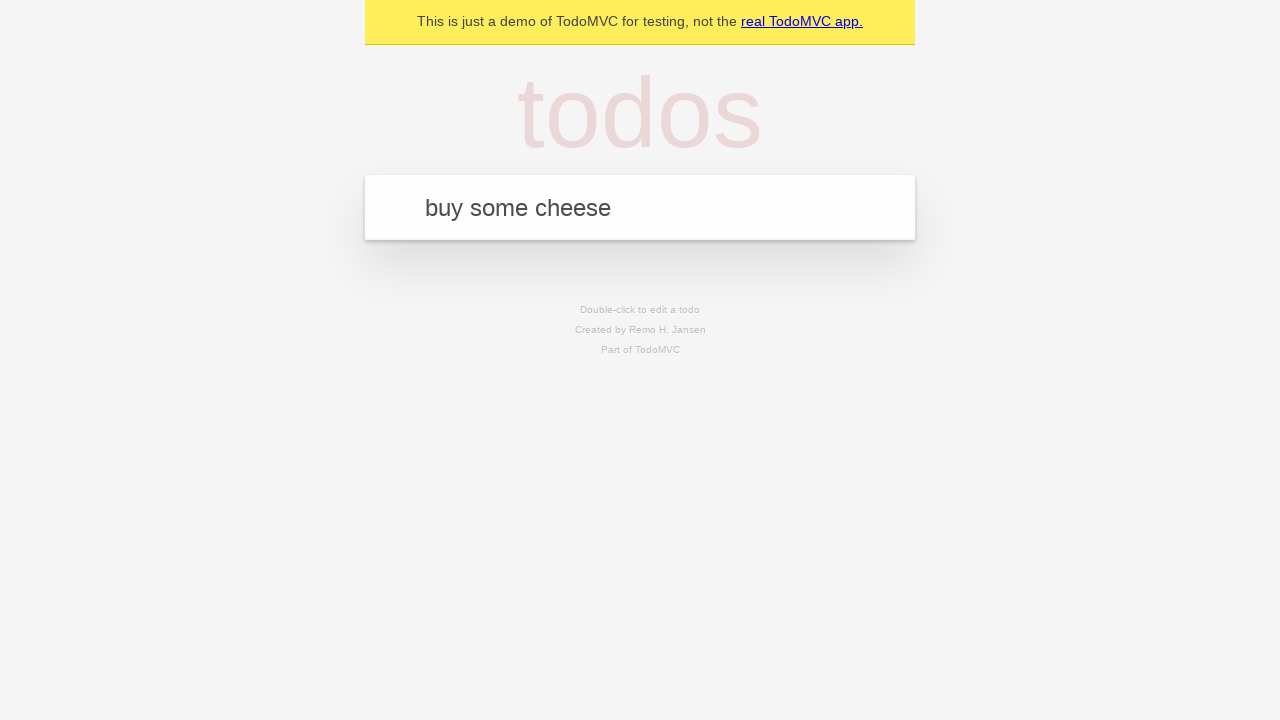

Pressed Enter to create first todo item on internal:attr=[placeholder="What needs to be done?"i]
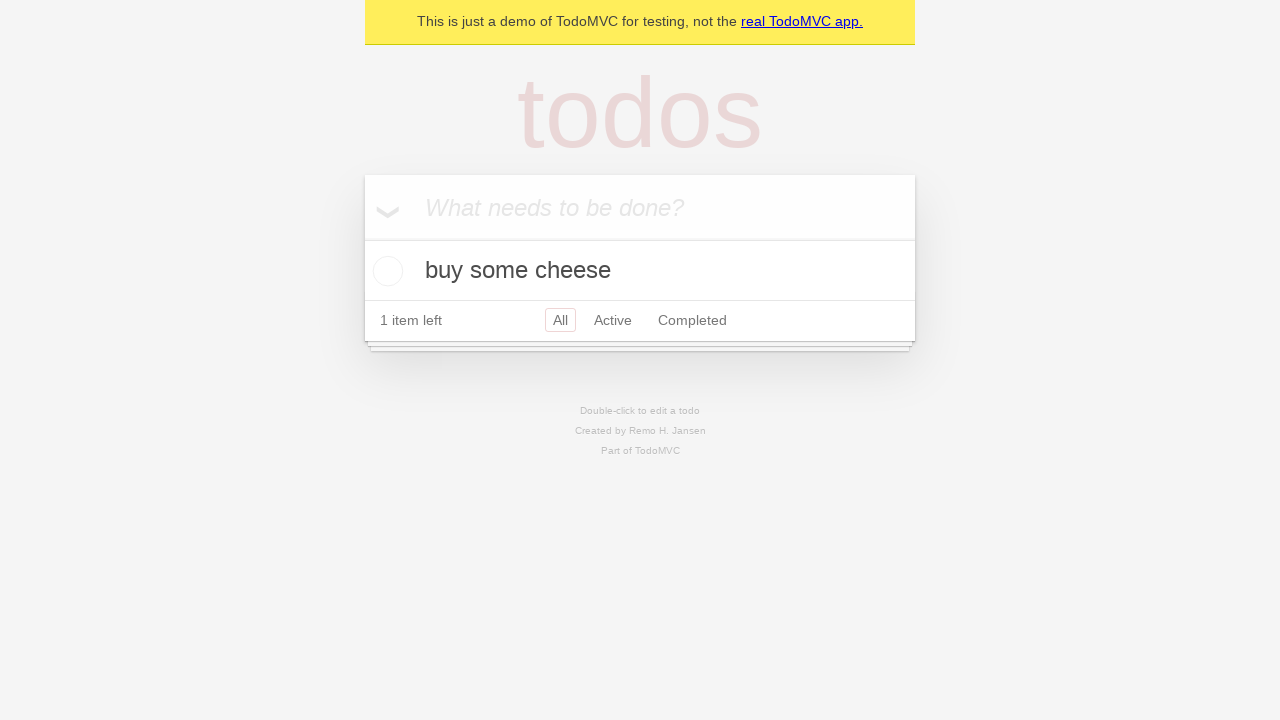

Filled input with 'feed the cat' on internal:attr=[placeholder="What needs to be done?"i]
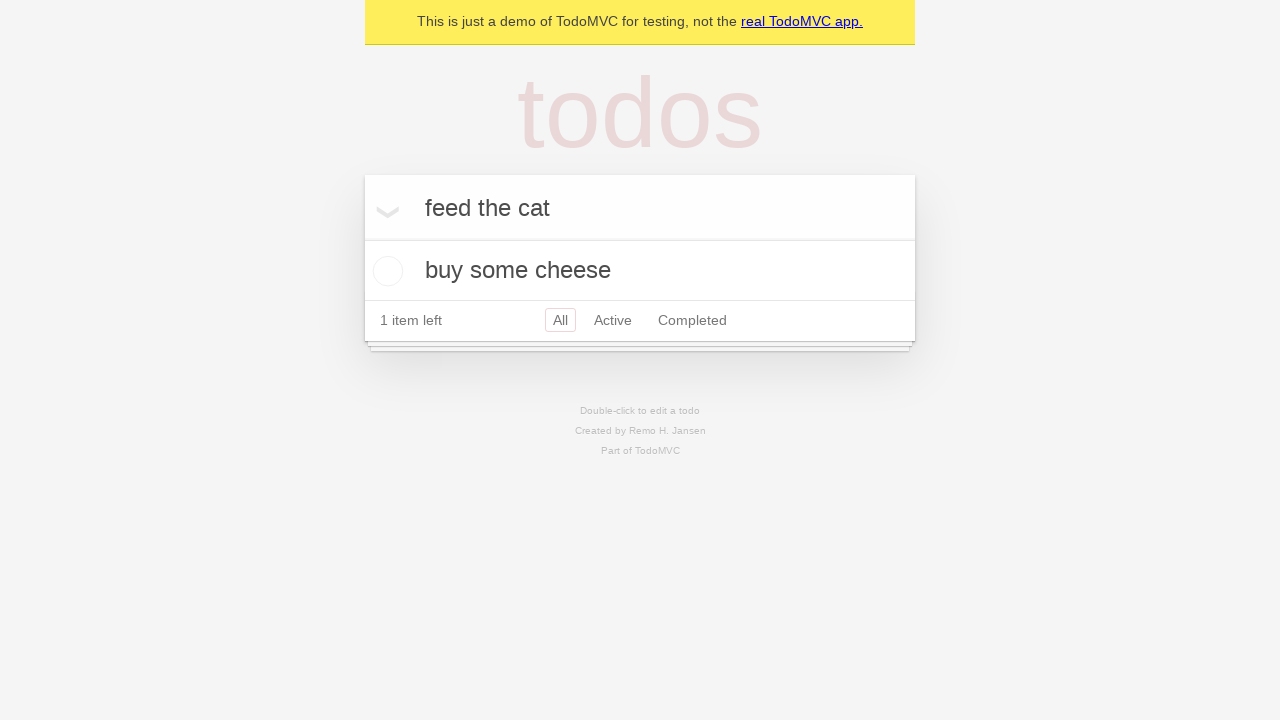

Pressed Enter to create second todo item on internal:attr=[placeholder="What needs to be done?"i]
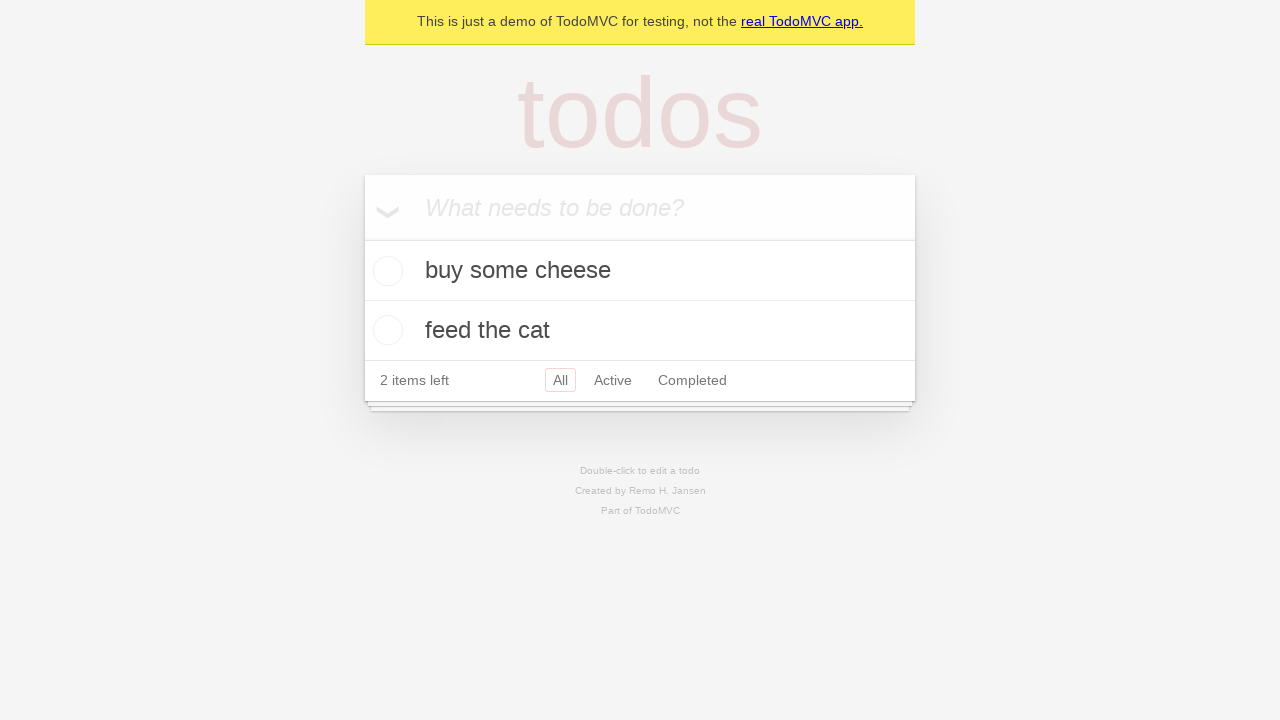

Filled input with 'book a doctors appointment' on internal:attr=[placeholder="What needs to be done?"i]
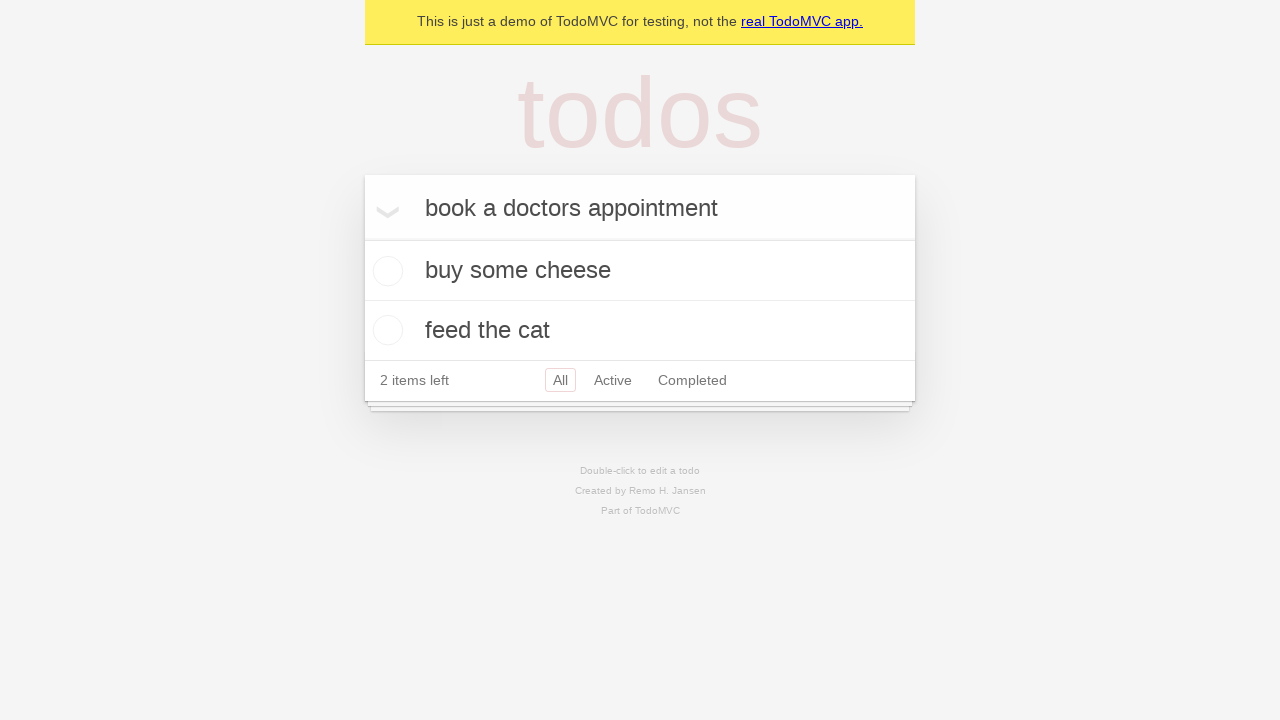

Pressed Enter to create third todo item on internal:attr=[placeholder="What needs to be done?"i]
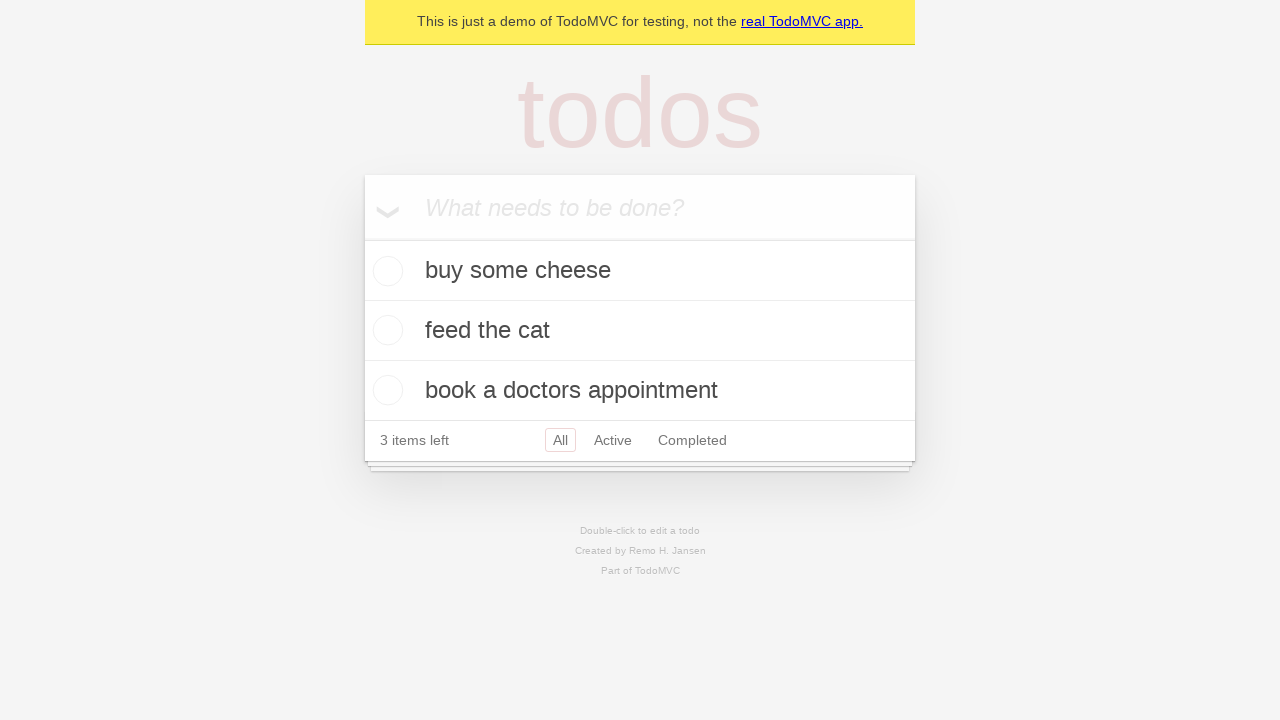

Todo count element appeared, verifying all 3 items were added to the list
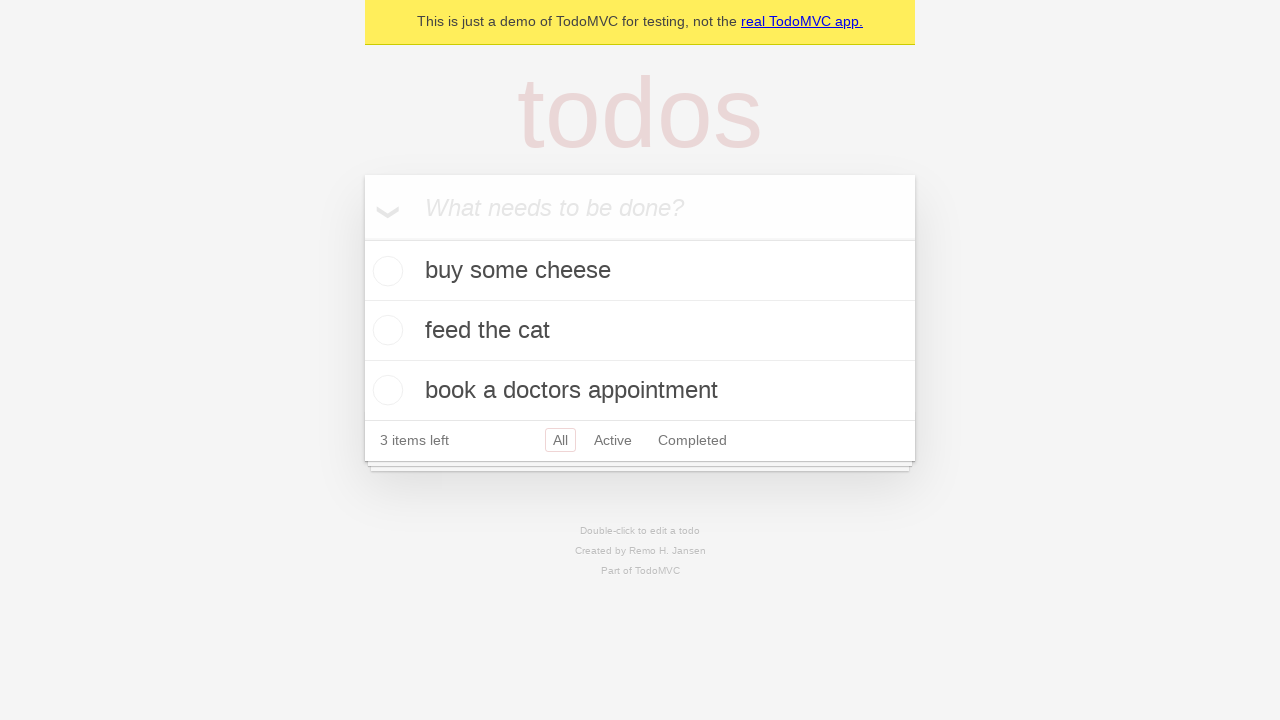

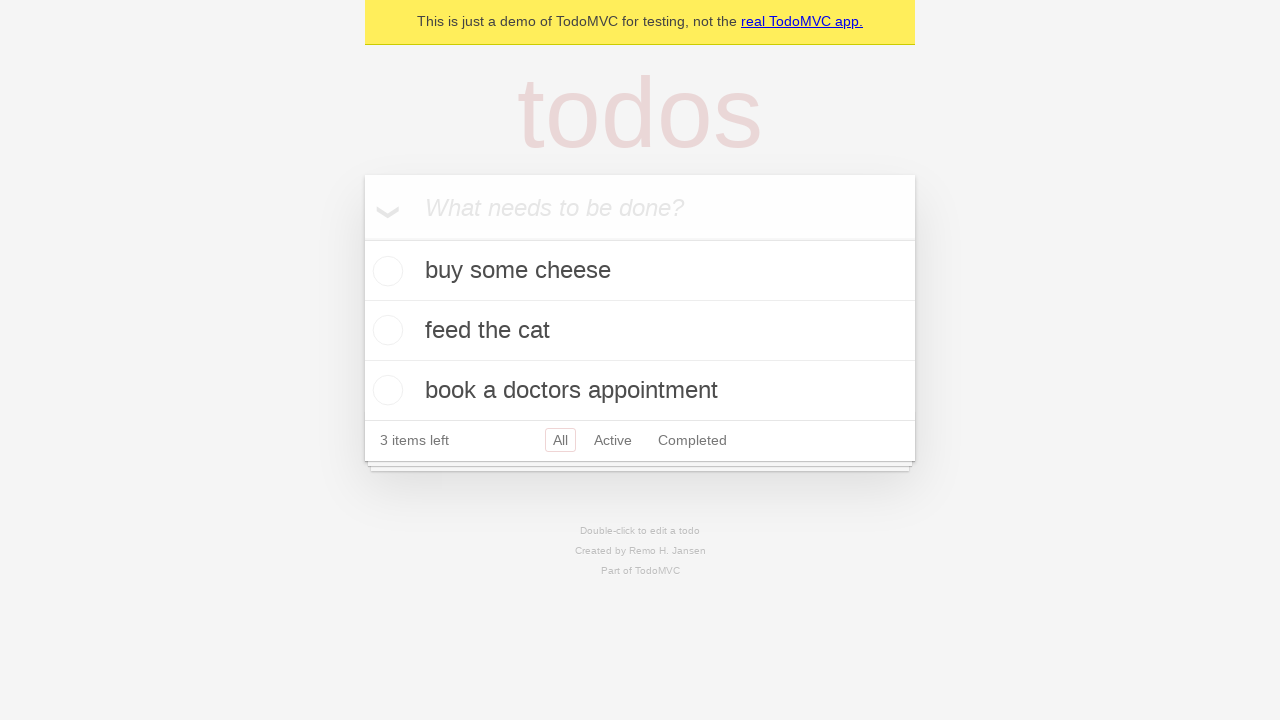